Navigates to the Test Cases page and verifies the URL

Starting URL: https://www.automationexercise.com/

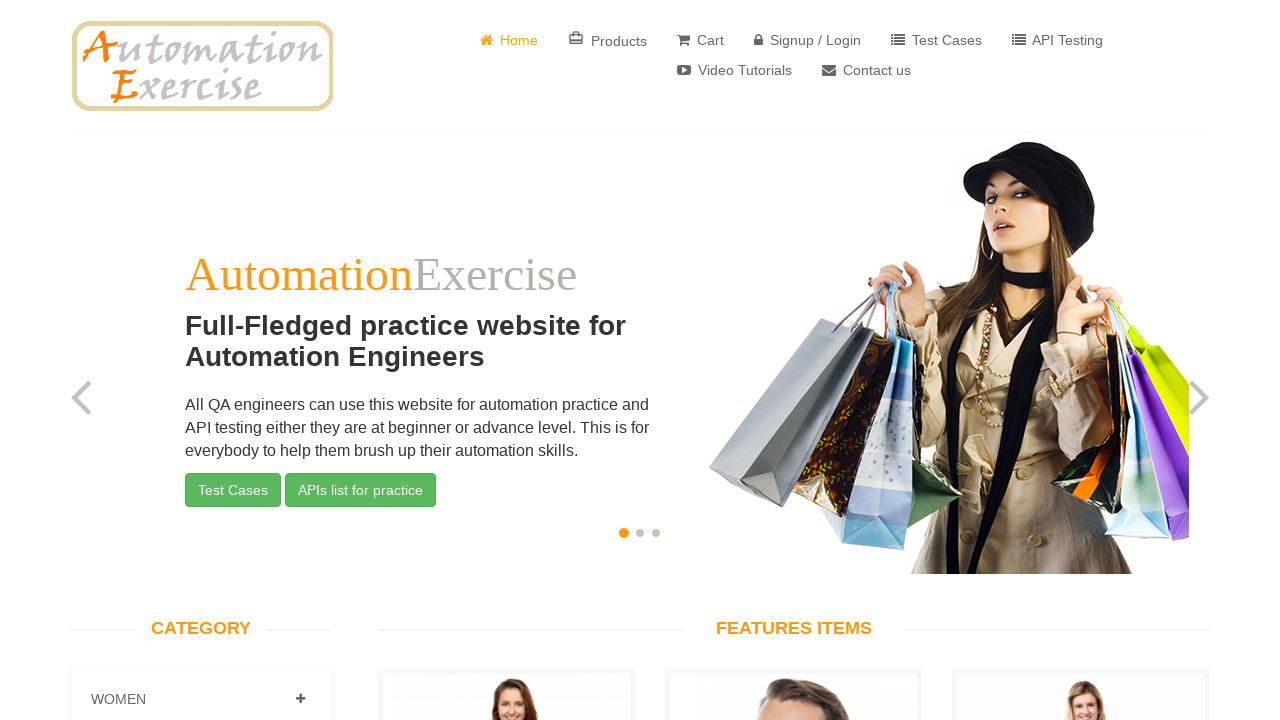

Clicked on Test Cases link at (936, 40) on xpath=//a[contains(text(), 'Test Cases')]
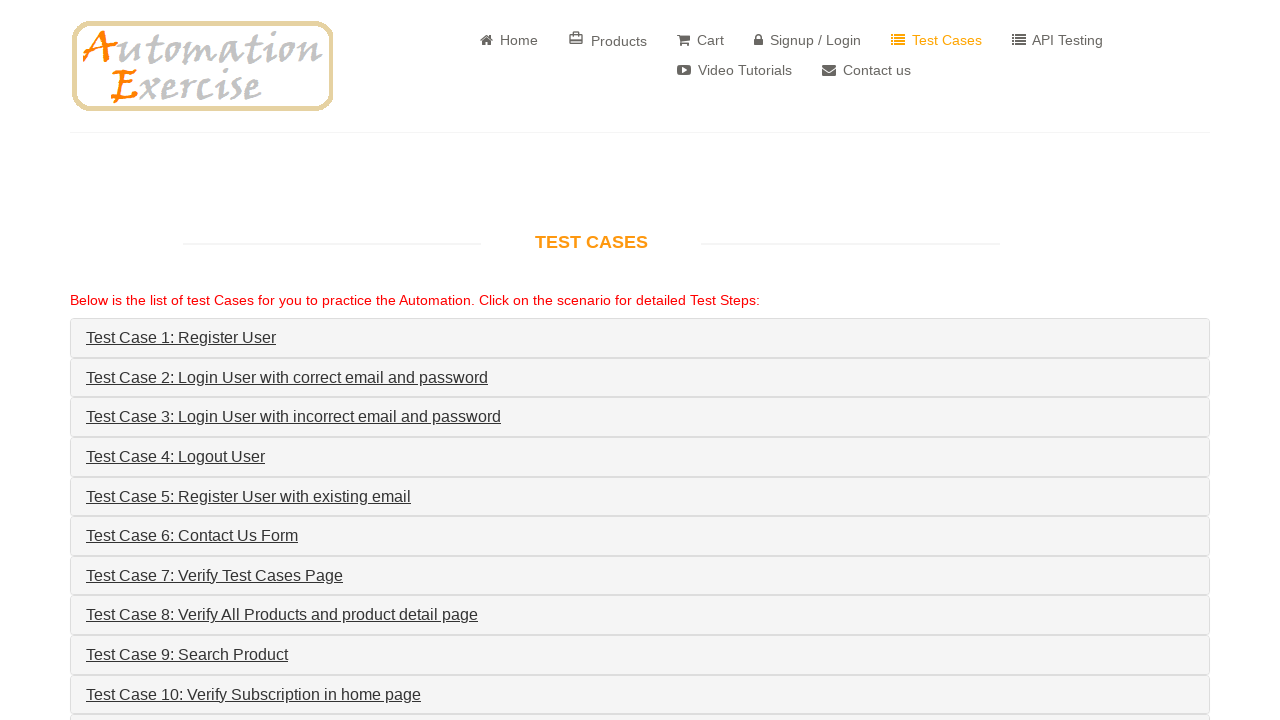

Navigated to Test Cases page and URL verified
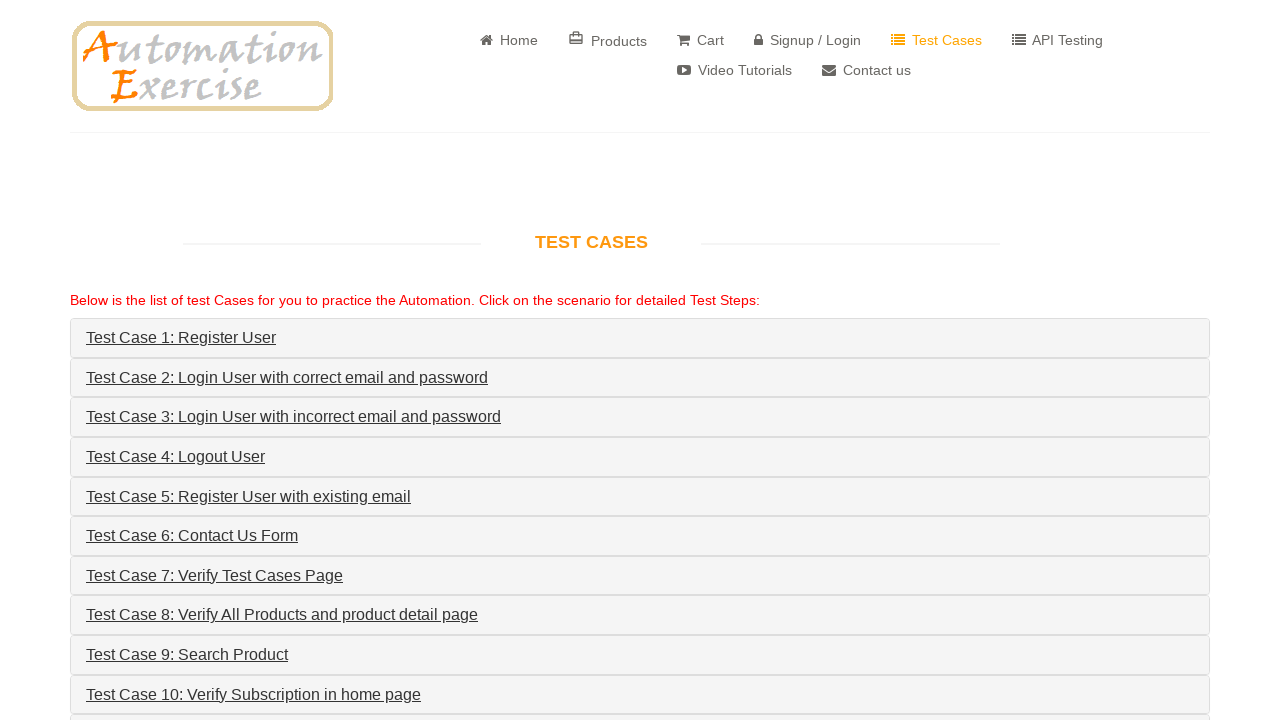

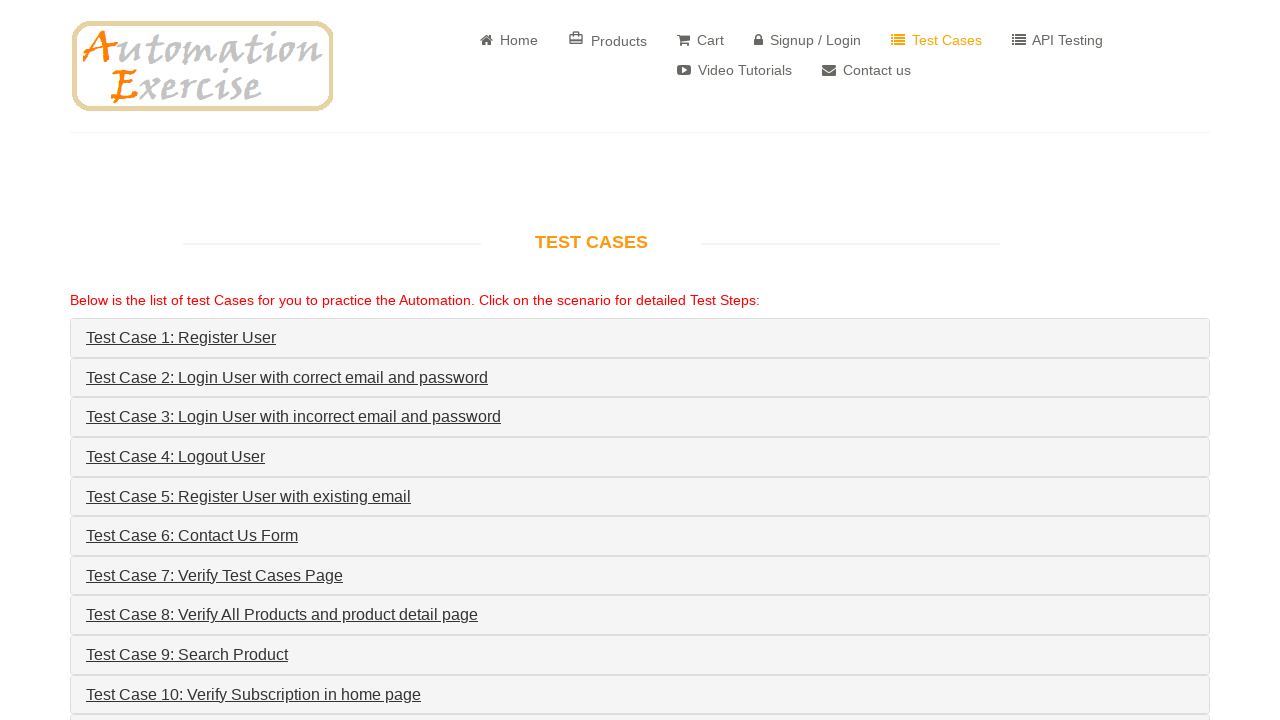